Solves a mathematical problem by extracting a value from an element attribute, calculating the result, and submitting the answer along with checkbox and radio button selections

Starting URL: http://suninjuly.github.io/get_attribute.html

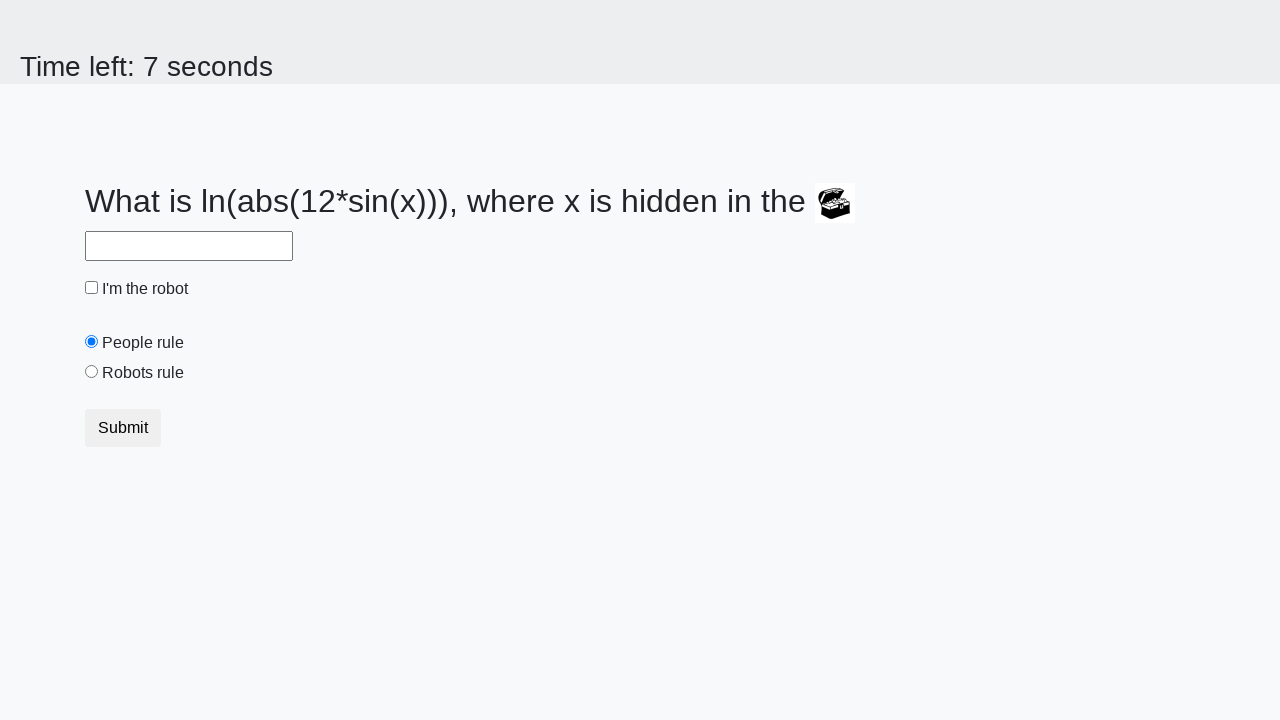

Located treasure element
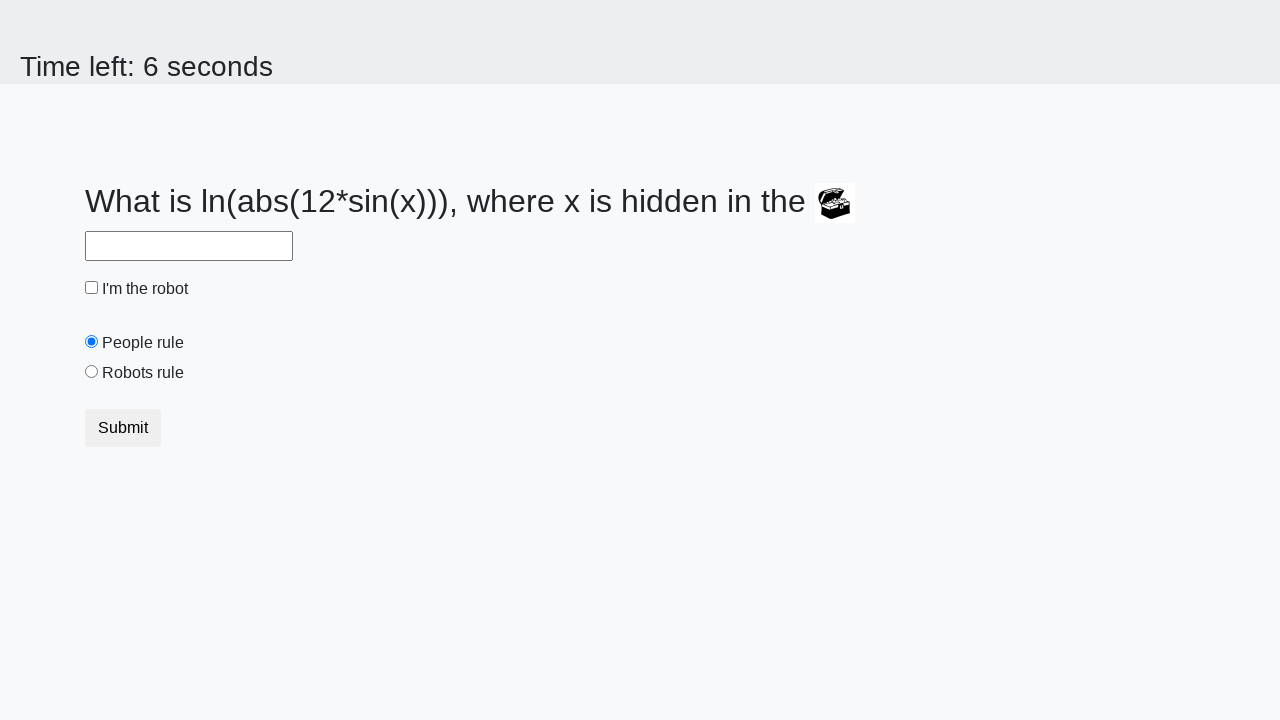

Extracted valuex attribute from treasure element
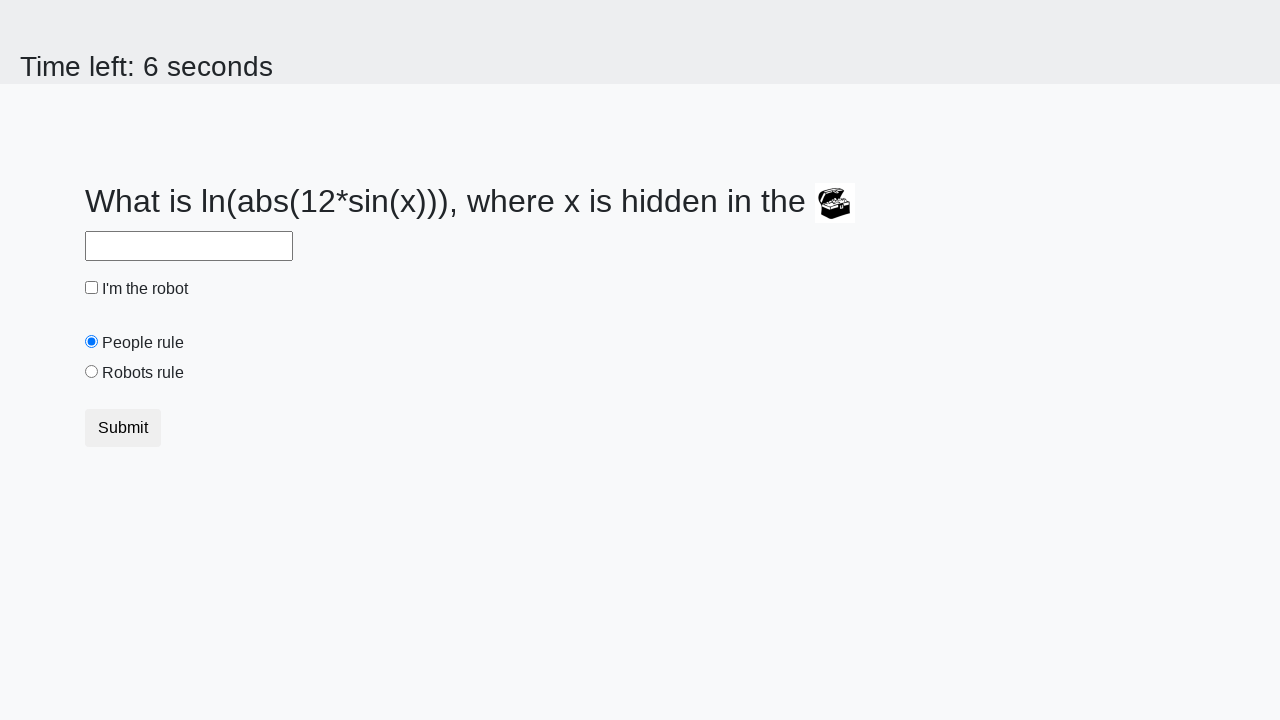

Calculated mathematical result from extracted value
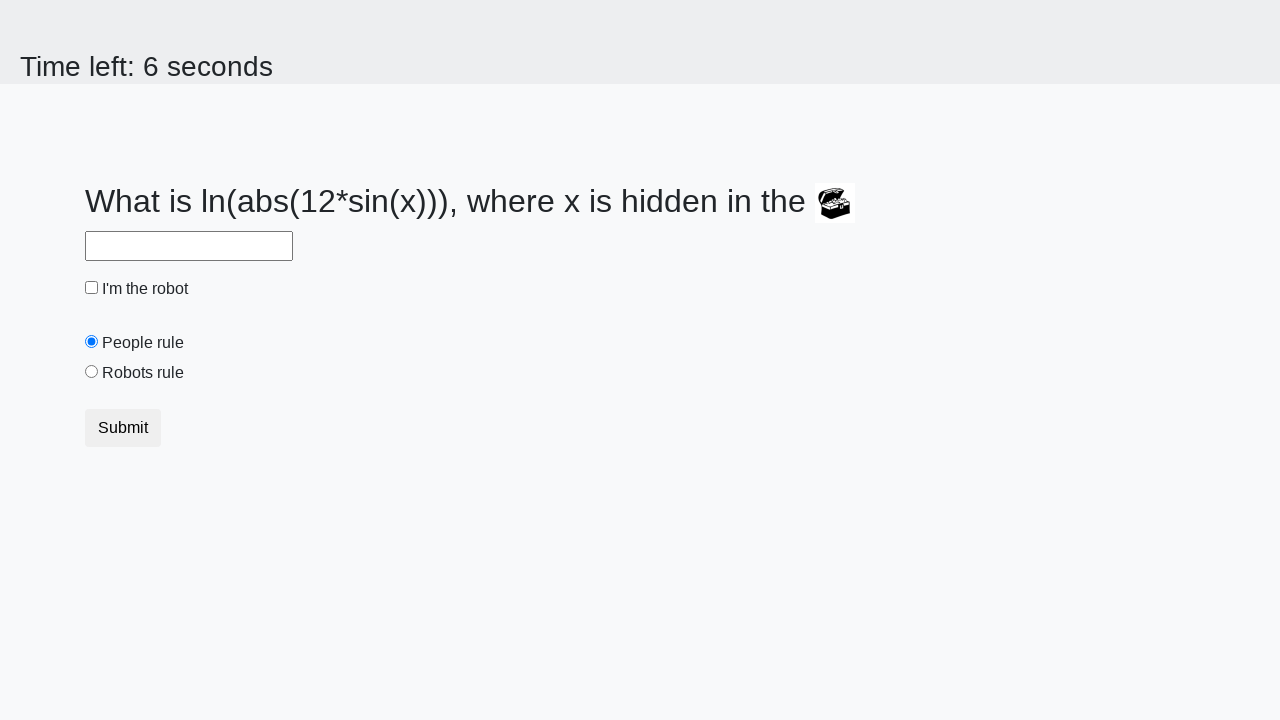

Filled answer field with calculated result on #answer
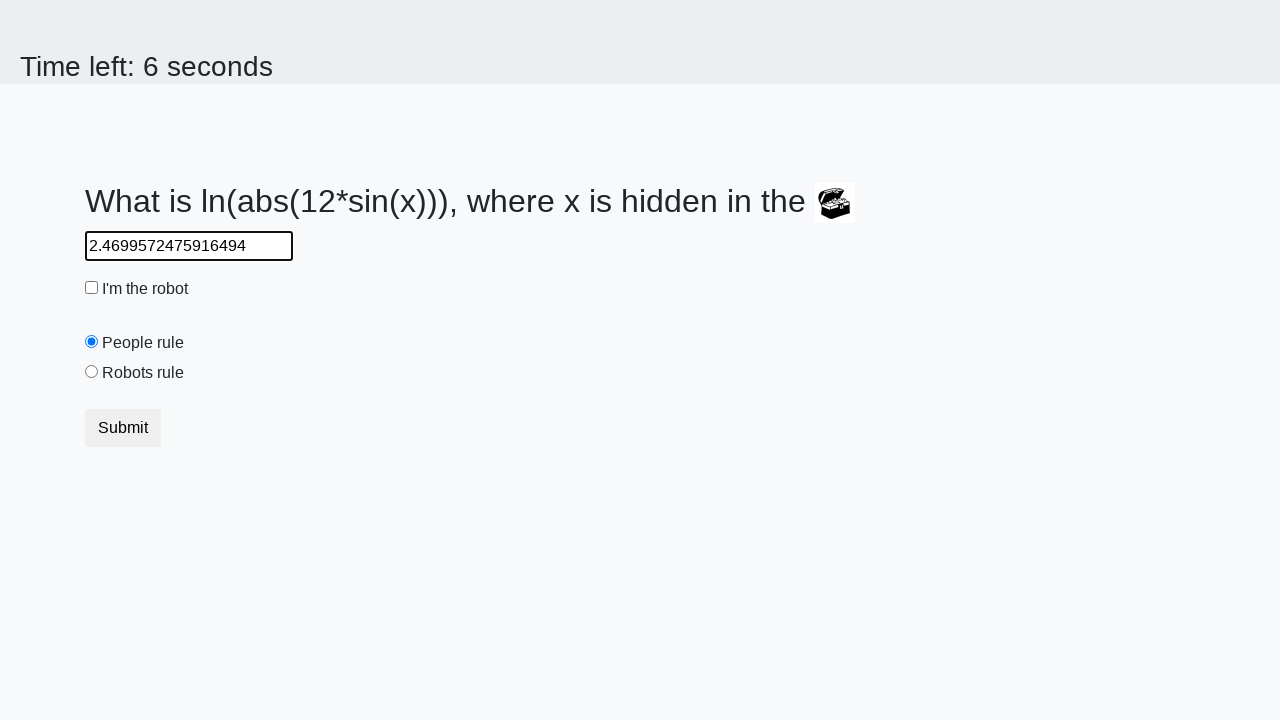

Checked the robot checkbox at (92, 288) on #robotCheckbox
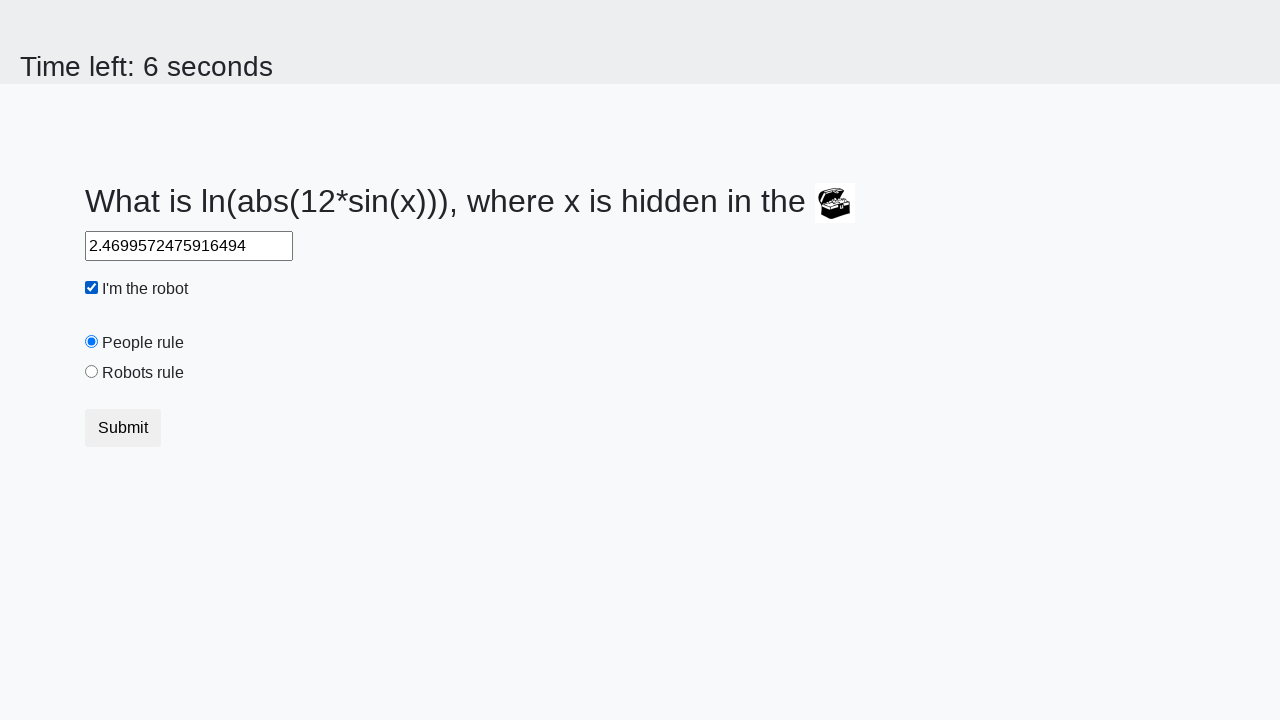

Selected the robots rule radio button at (92, 372) on #robotsRule
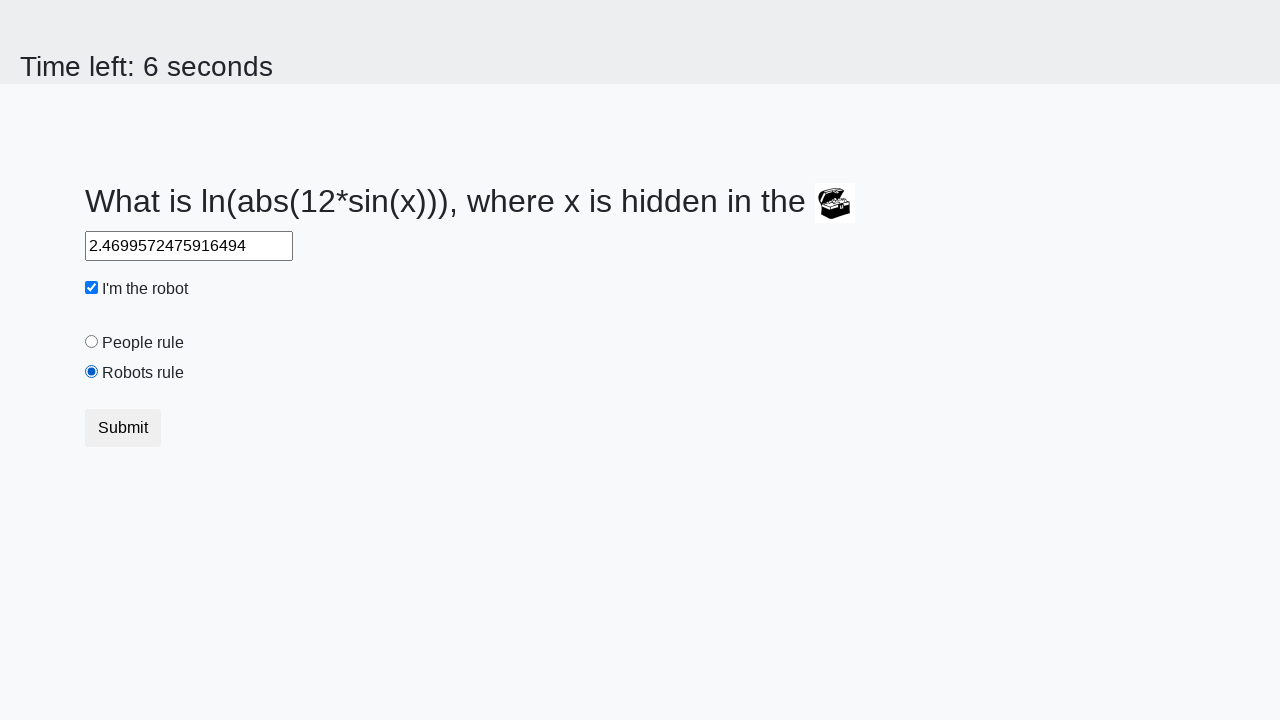

Submitted the form at (123, 428) on button[type='submit']
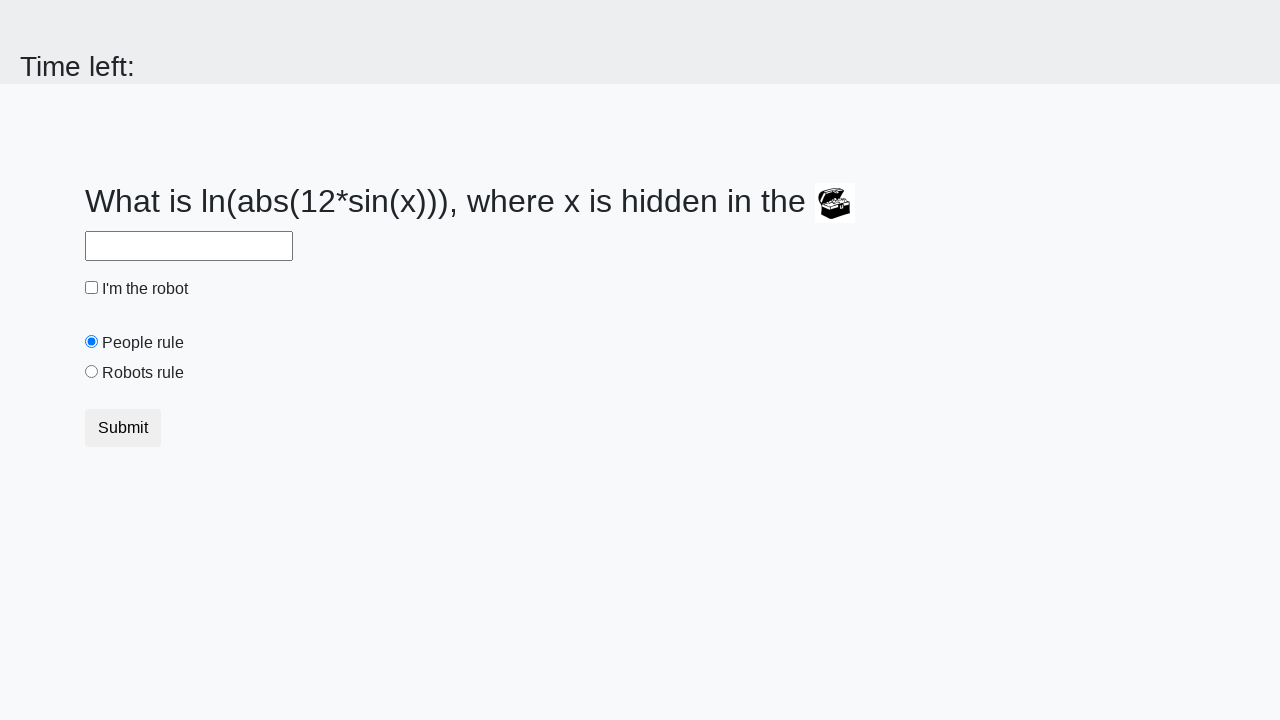

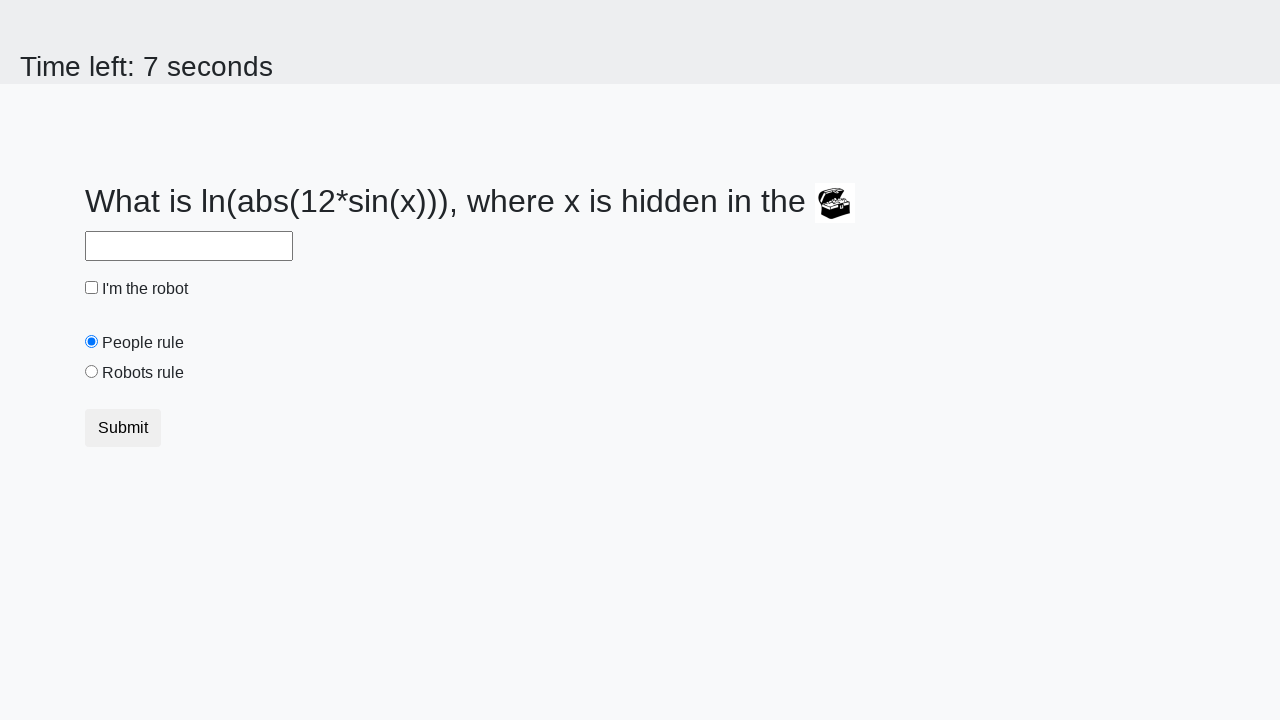